Tests JavaScript prompt alert by clicking a button, entering text into the prompt, and accepting it

Starting URL: http://the-internet.herokuapp.com/javascript_alerts

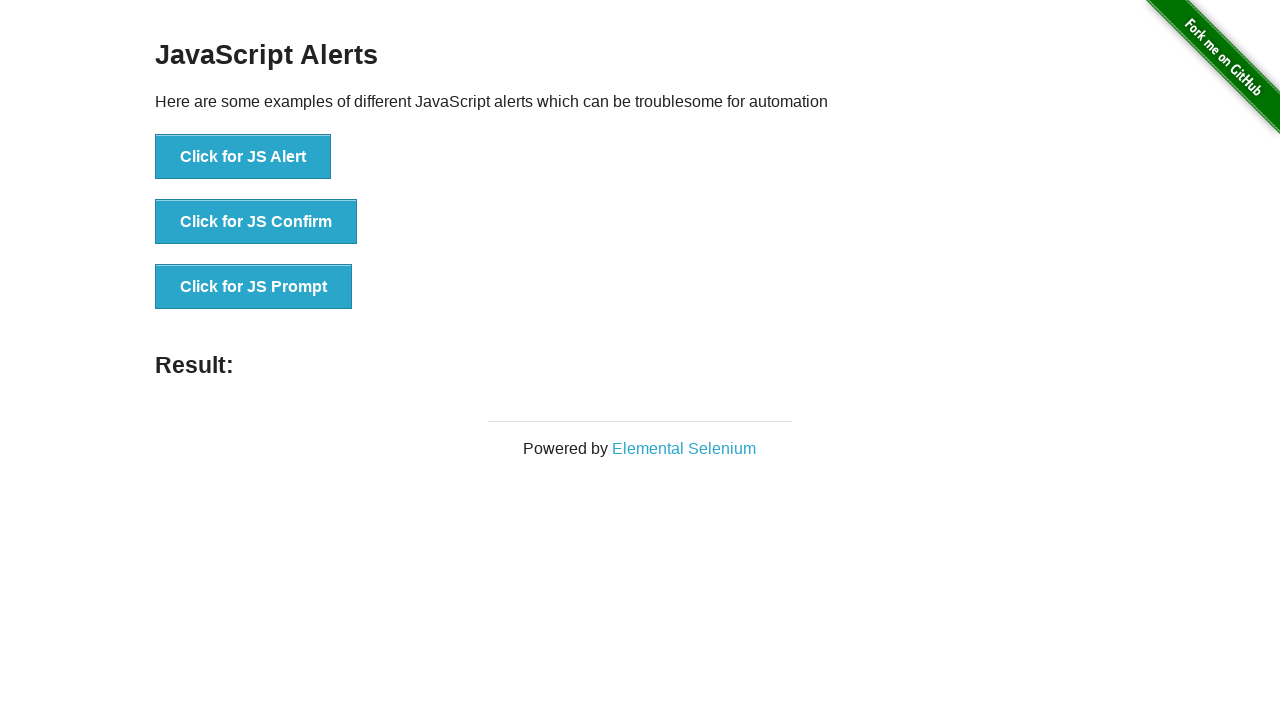

Set up dialog handler to accept prompt with text 'Everything is OK!'
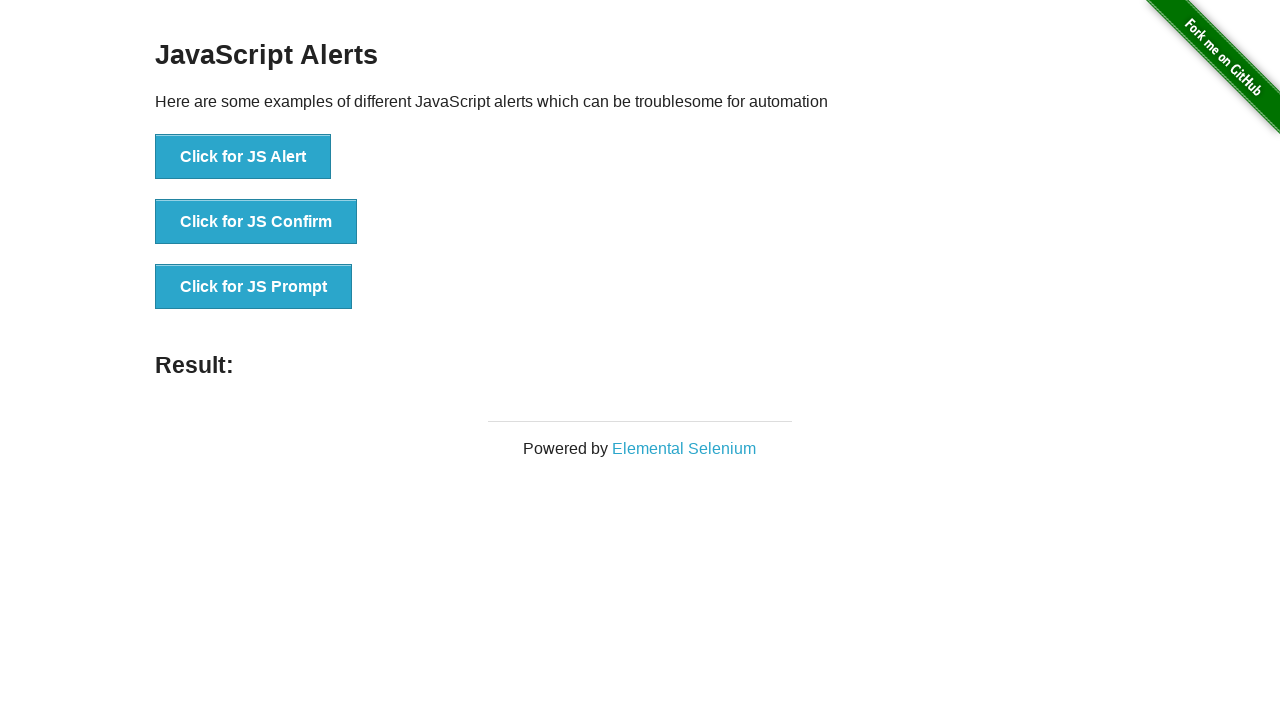

Clicked 'Click for JS Prompt' button to trigger JavaScript prompt alert at (254, 287) on xpath=//button[. = 'Click for JS Prompt']
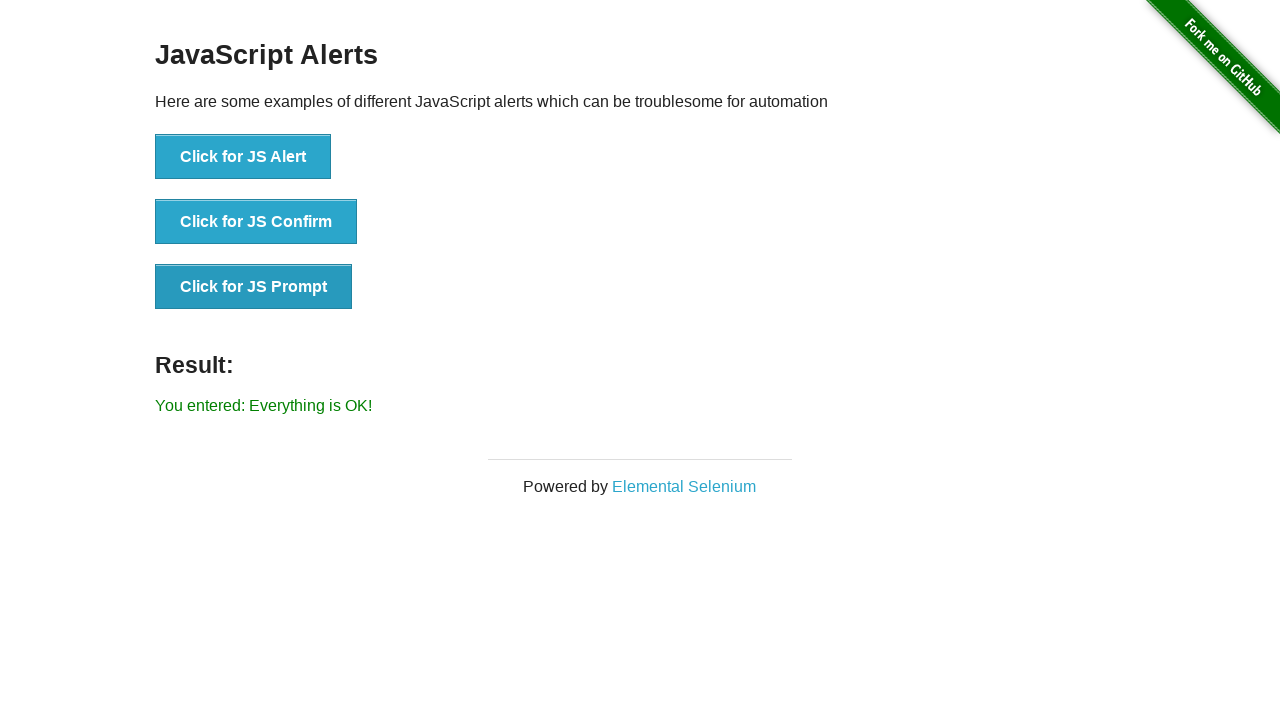

Prompt result element loaded and displayed
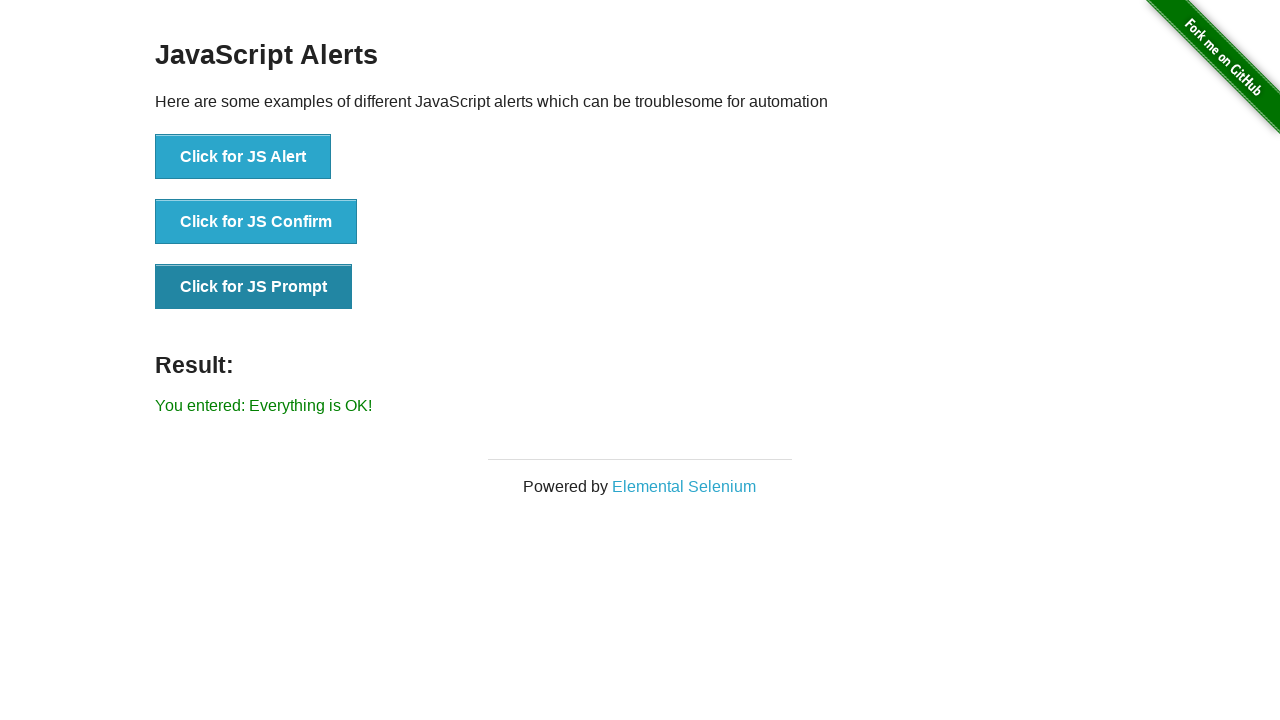

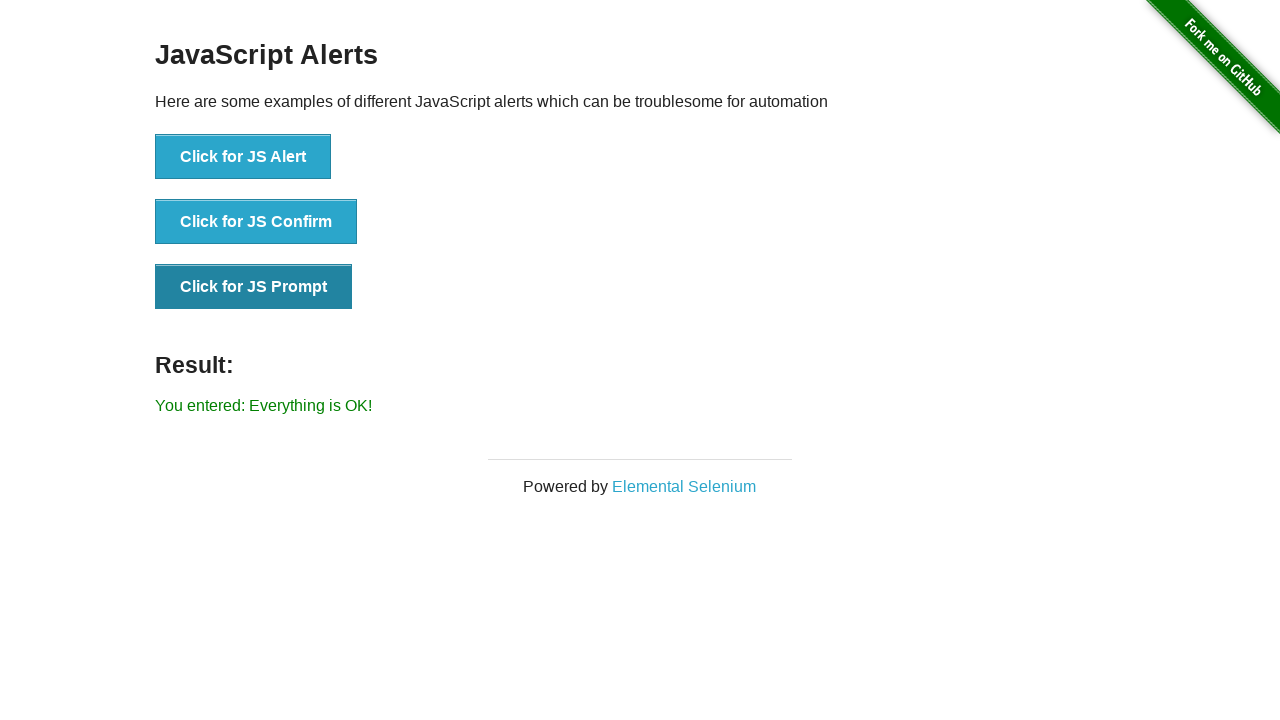